Tests the filter functionality on a product offers page by searching for items containing "to" and verifying the filtered results

Starting URL: https://rahulshettyacademy.com/seleniumPractise/#/offers

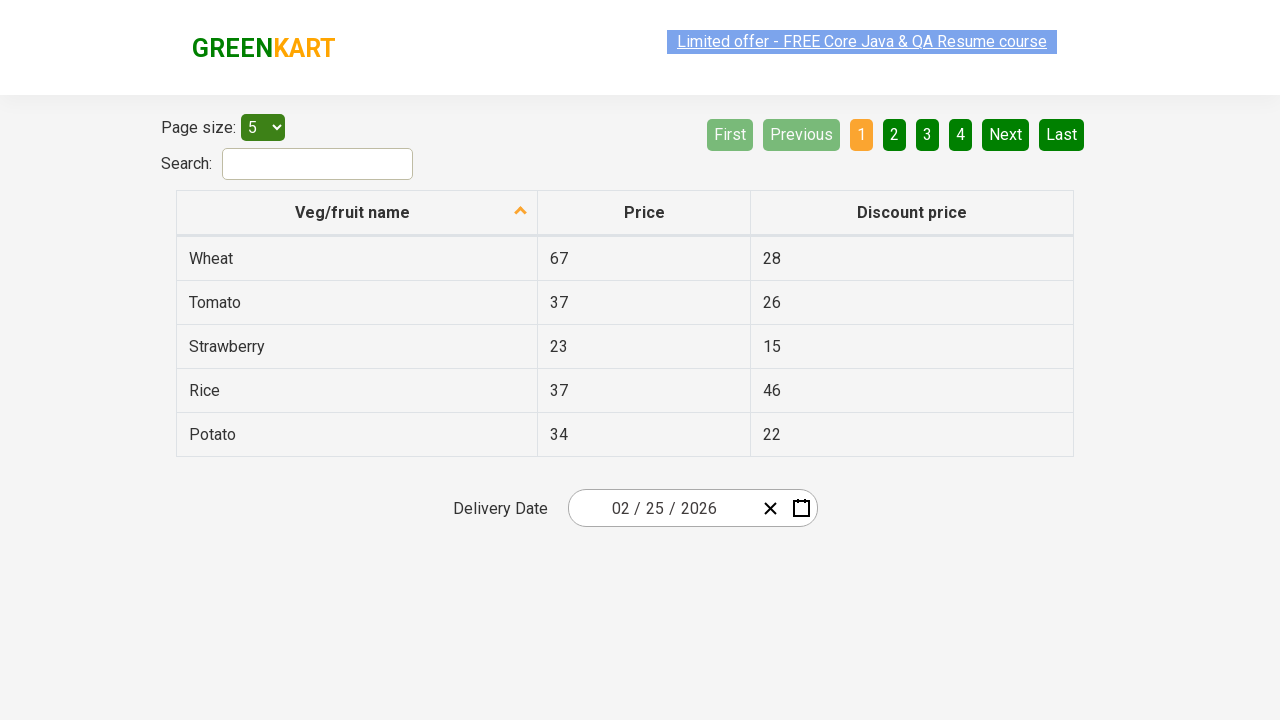

Entered 'to' in the filter search field on #search-field
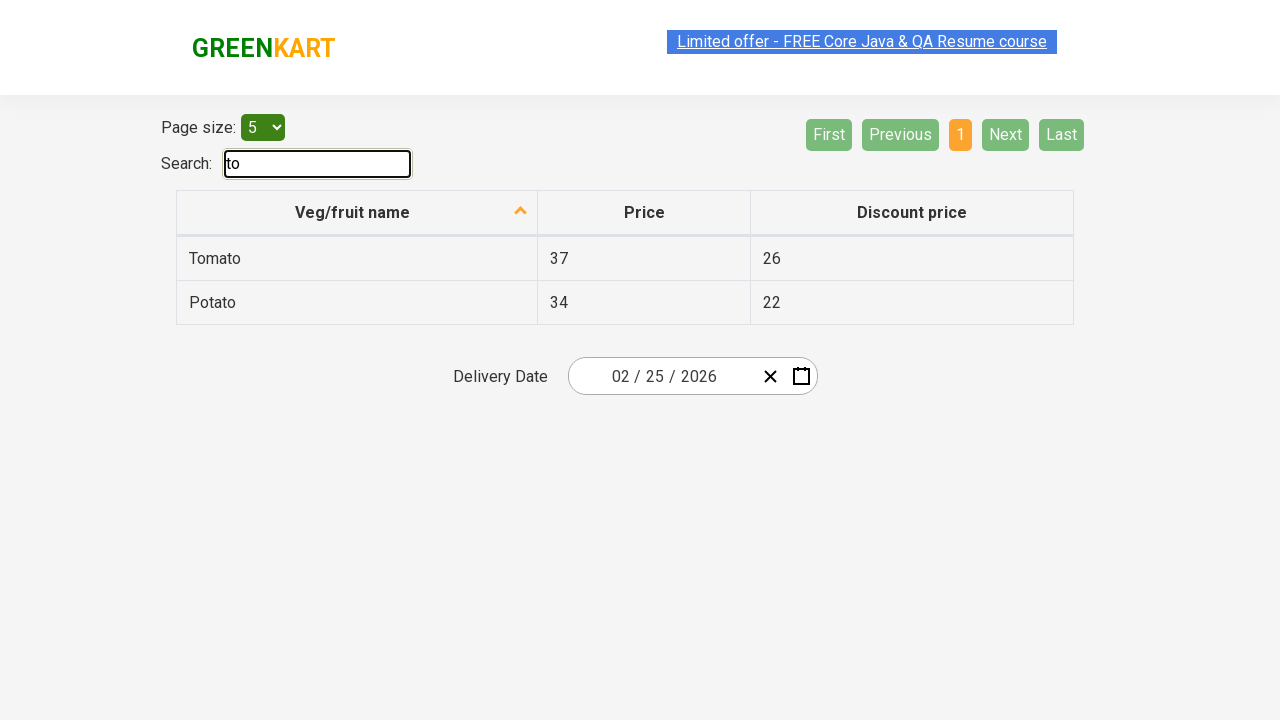

Waited 1 second for filter to apply
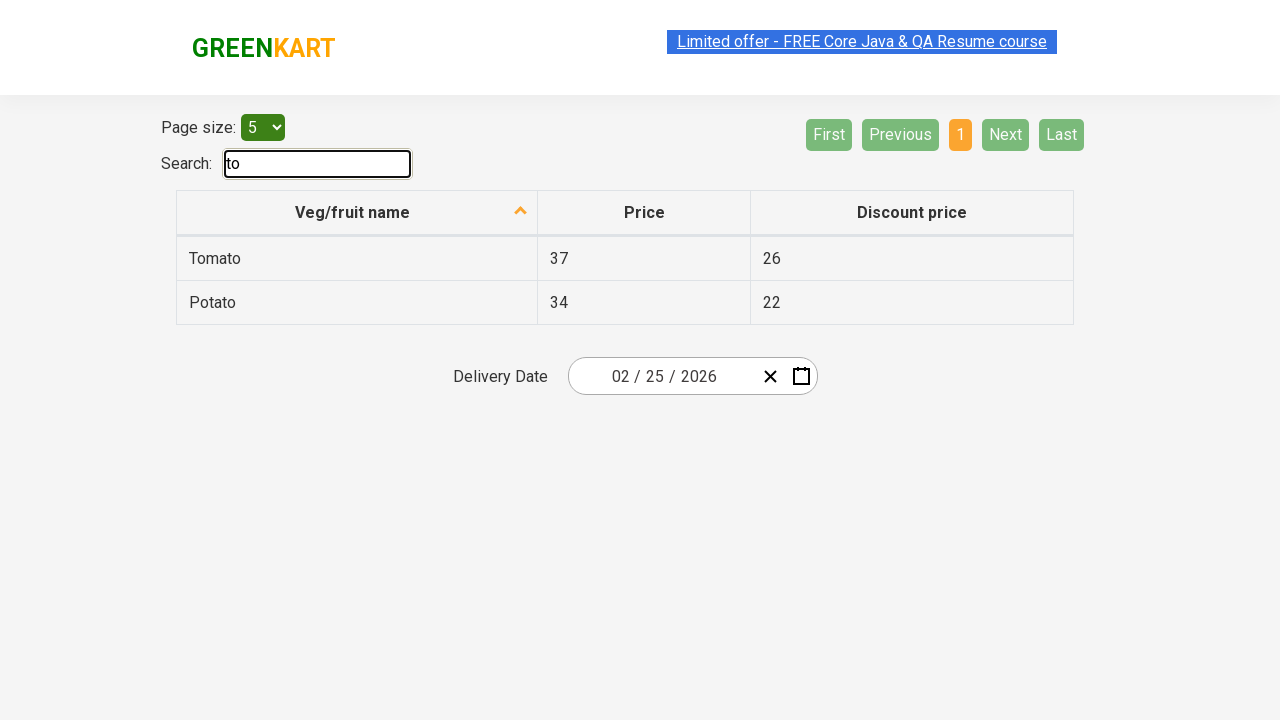

Verified filtered results are displayed in table
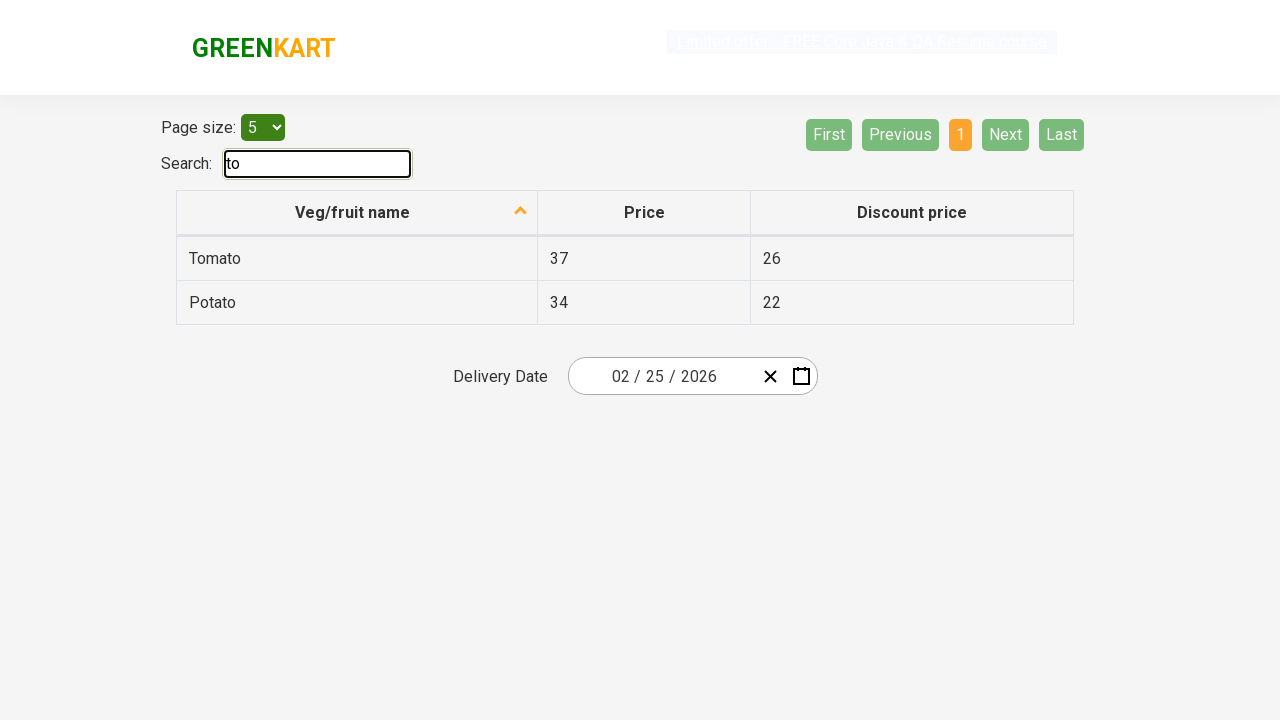

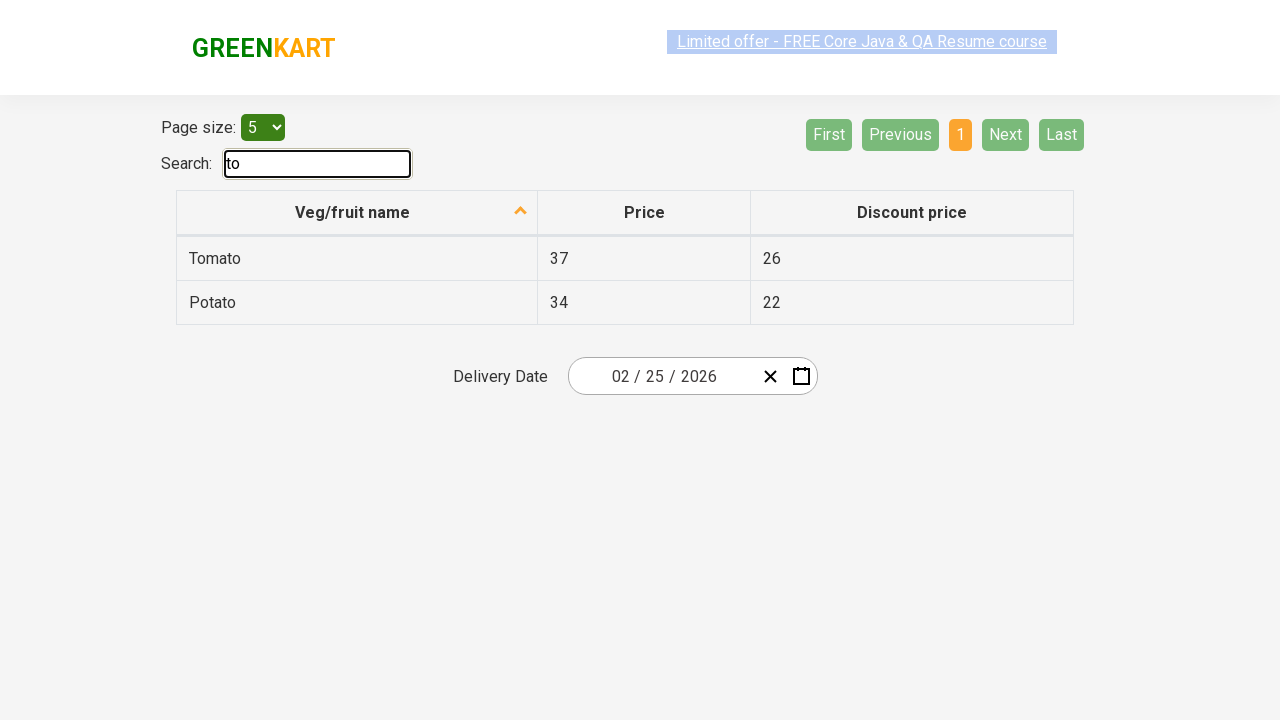